Tests form interaction on an Angular practice page by clicking a checkbox, filling in a name field, and submitting the form to verify a success message appears

Starting URL: https://rahulshettyacademy.com/angularpractice

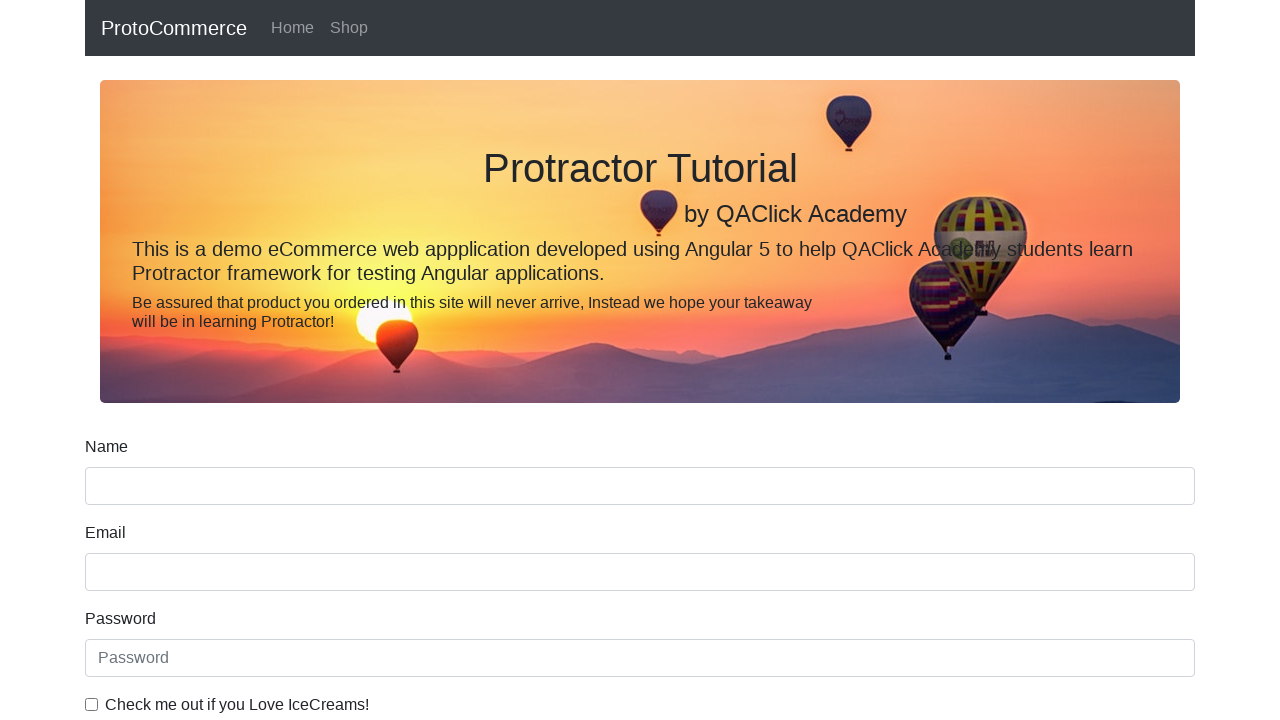

Clicked the checkbox at (92, 704) on #exampleCheck1
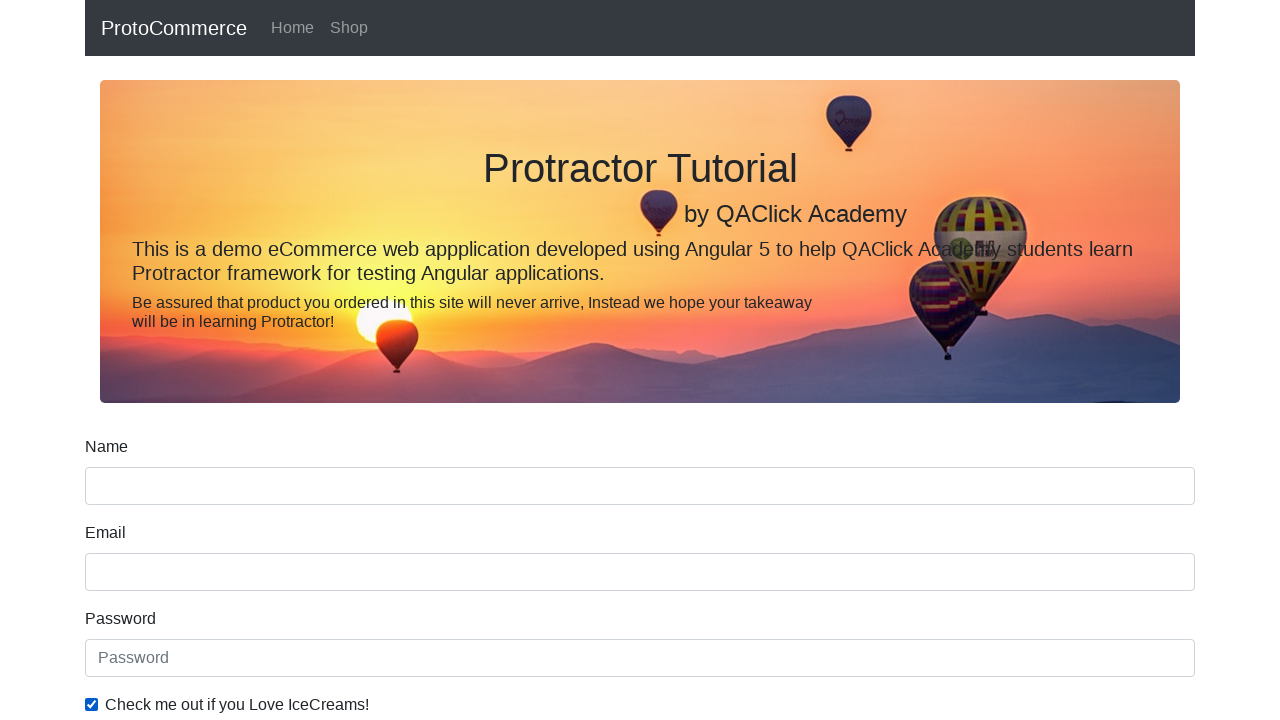

Filled name field with 'Ajay' on input[name='name'][minlength='2']
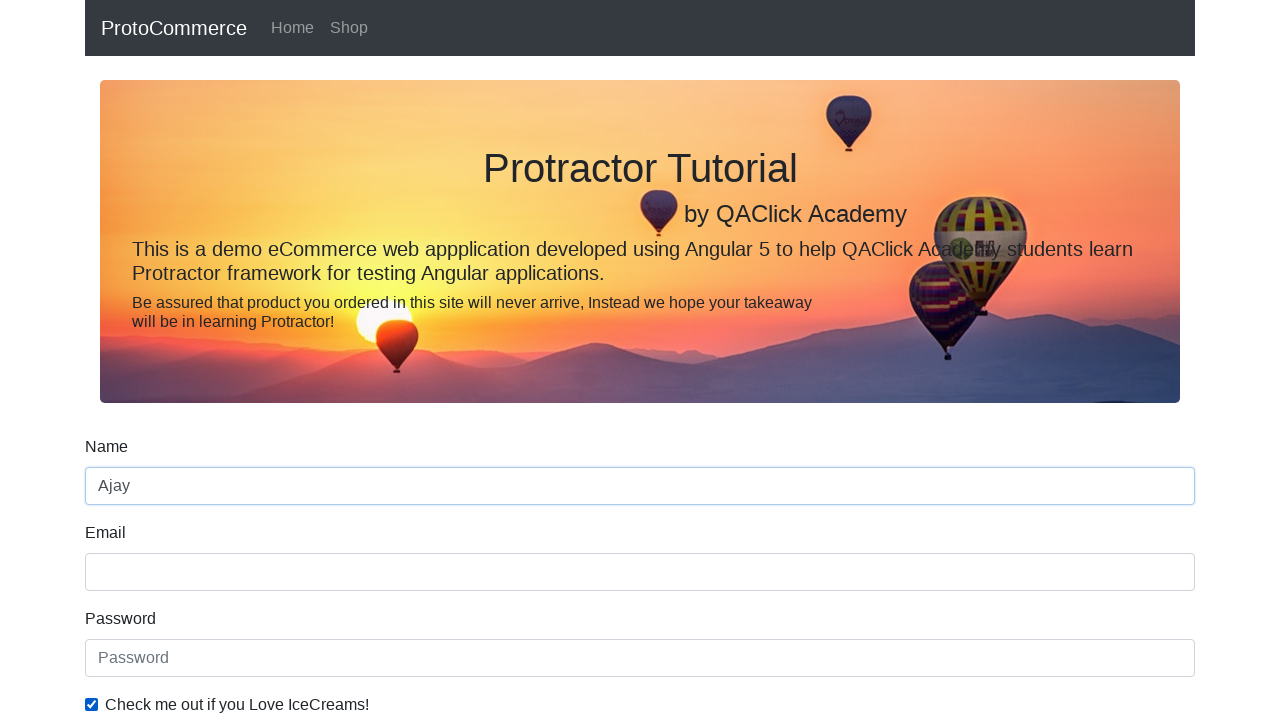

Clicked the submit button at (123, 491) on input[type='submit']
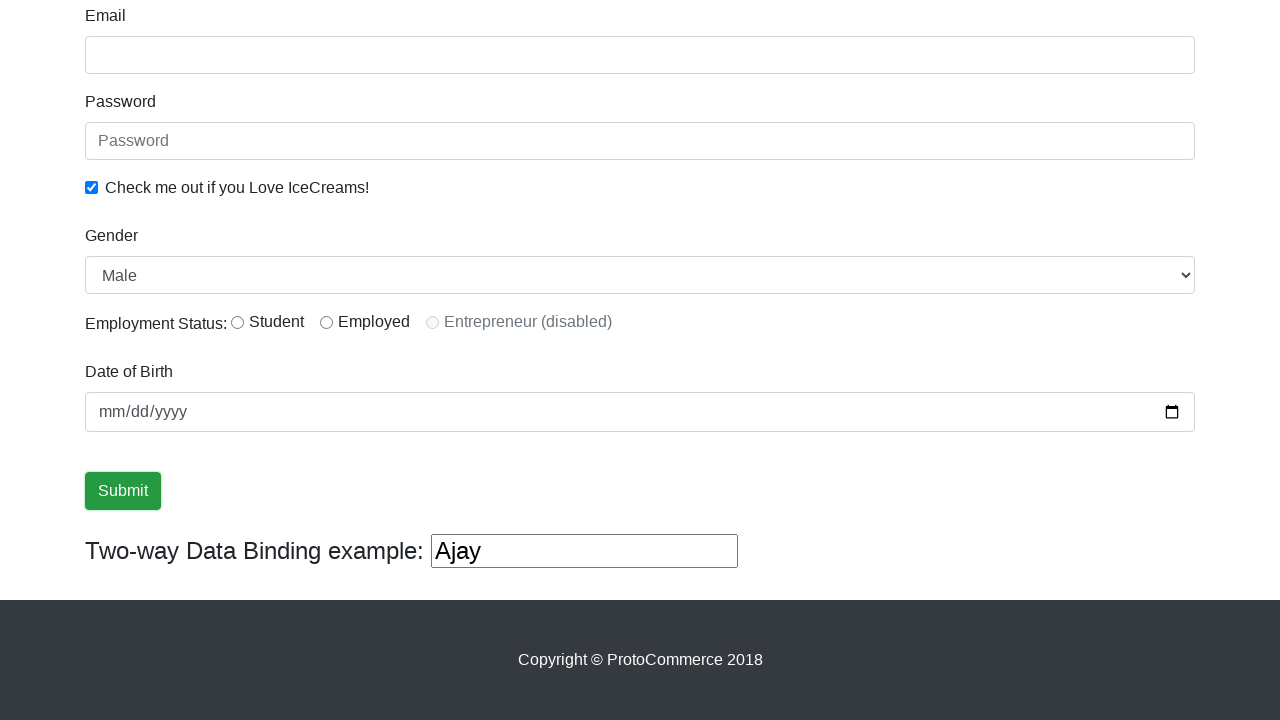

Success message appeared
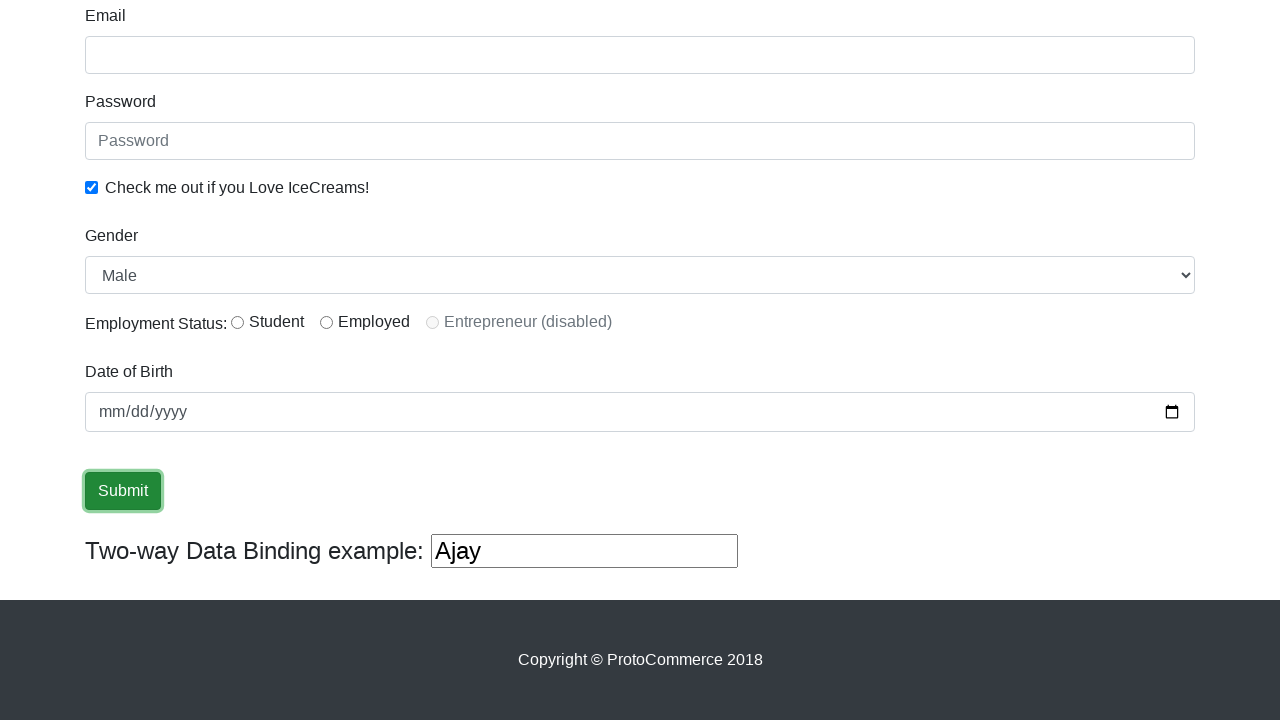

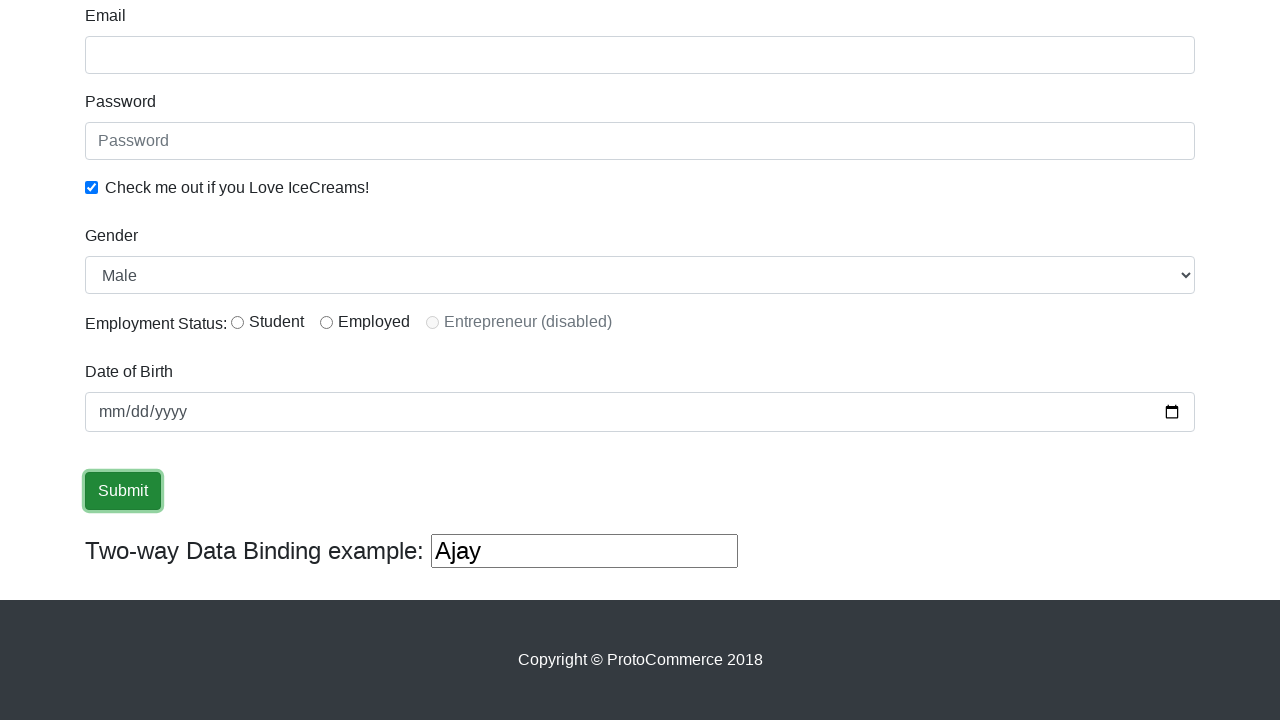